Tests mouse hover functionality by hovering over the colors element.

Starting URL: https://testautomationpractice.blogspot.com/

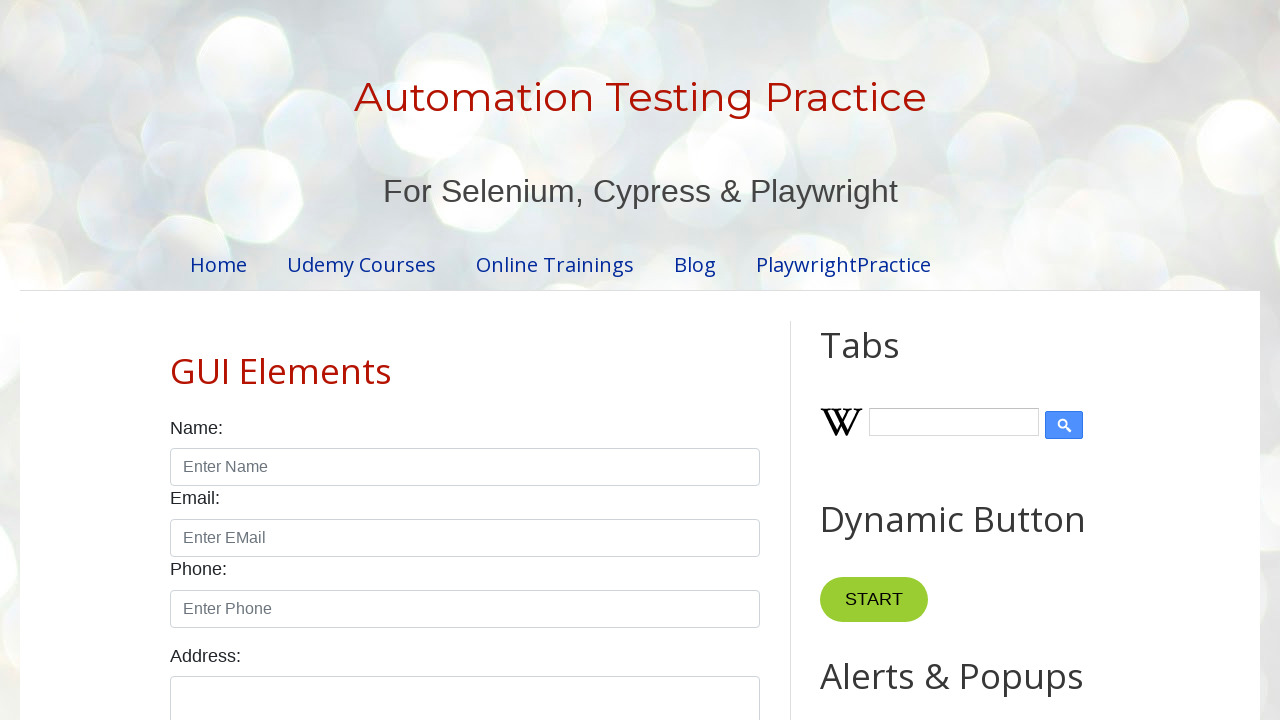

Hovered over the colors element at (465, 360) on #colors
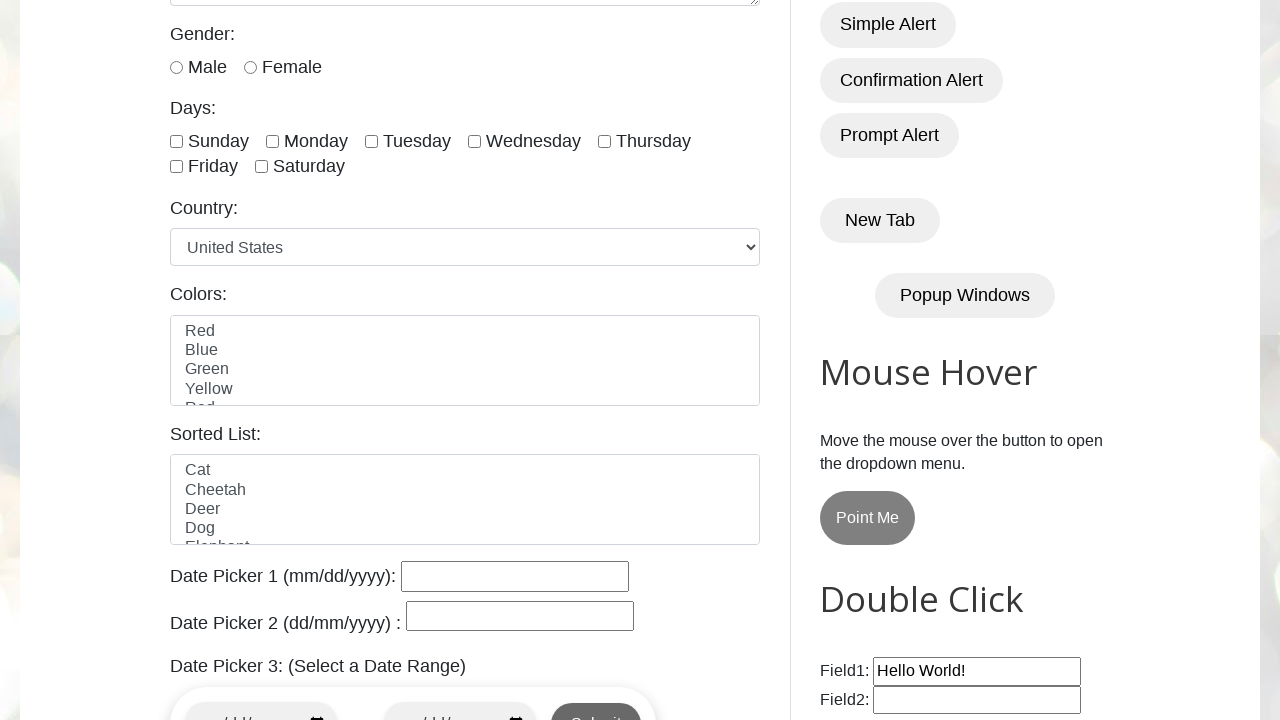

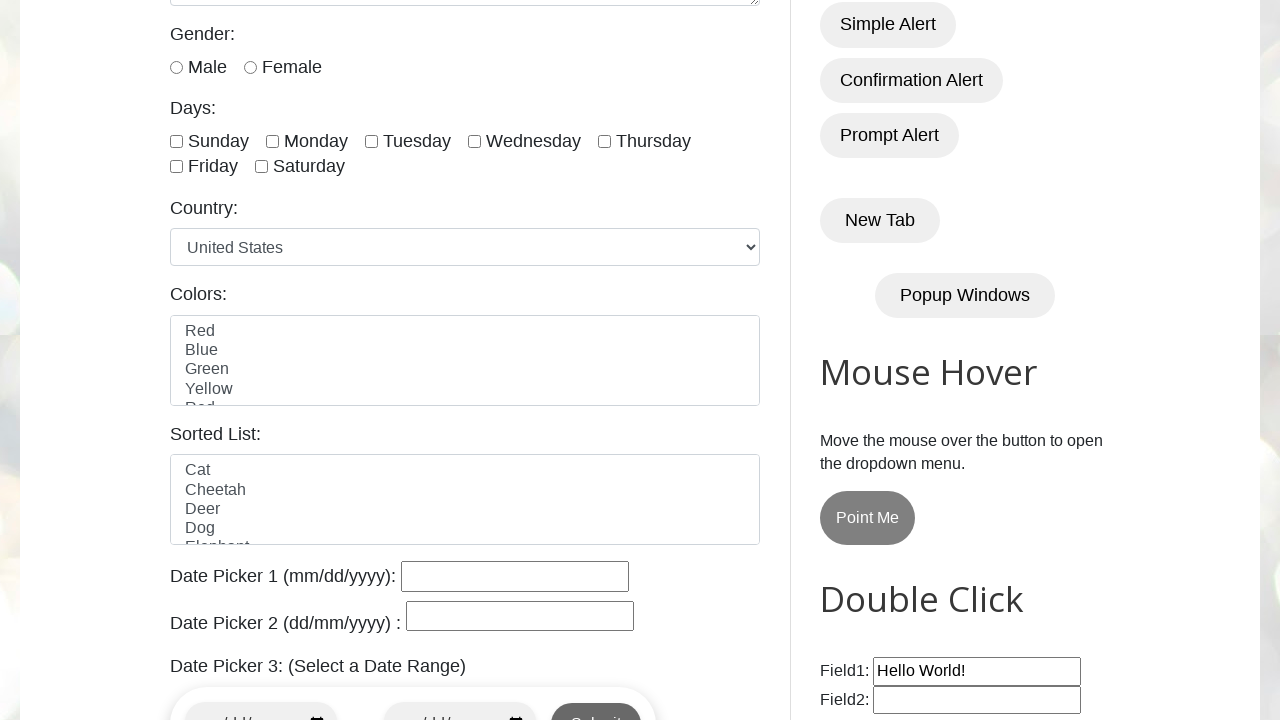